Tests text input functionality by filling an autosuggest field with different values

Starting URL: https://www.letskodeit.com/practice

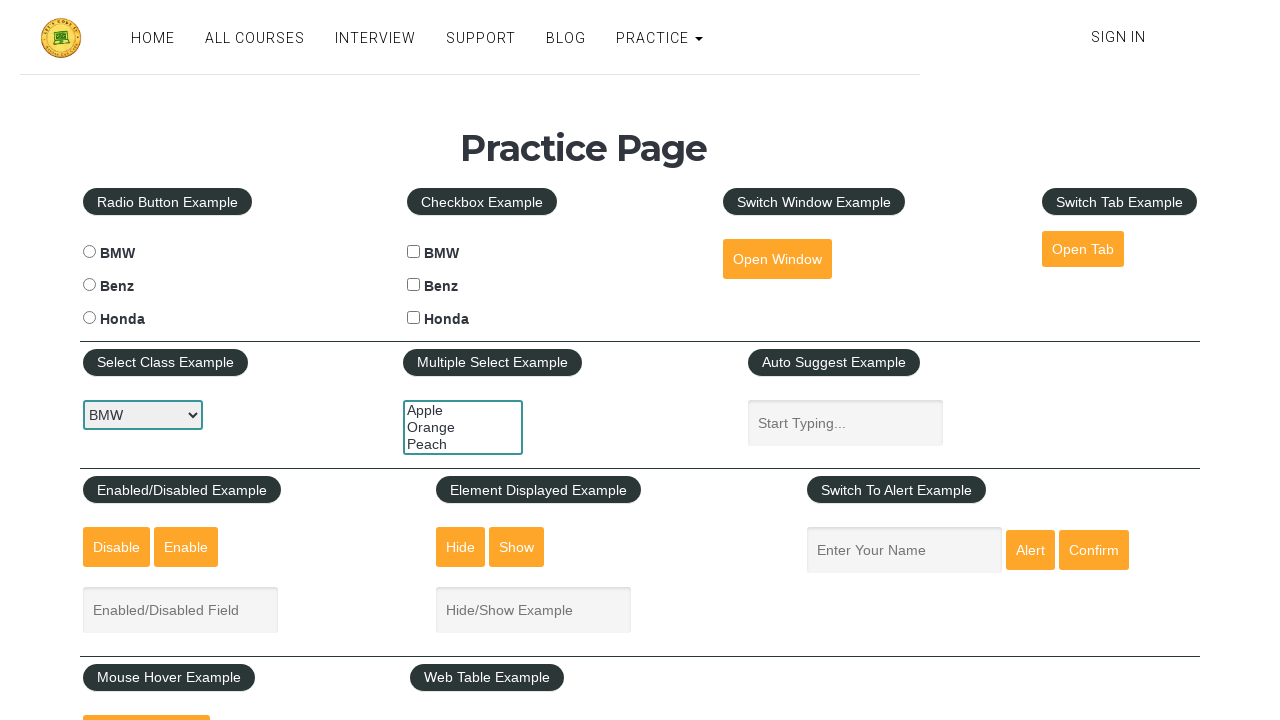

Filled autosuggest field with 'Hello' on #autosuggest
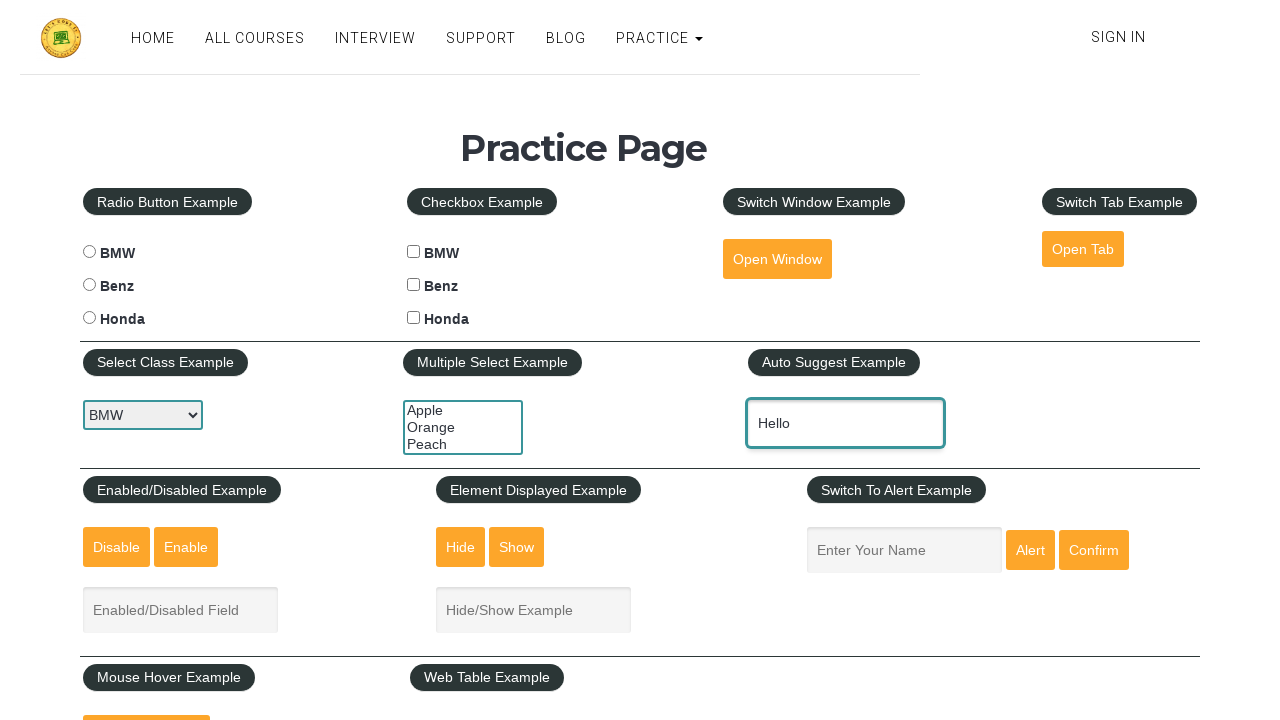

Filled autosuggest field with 'bye' (replaced previous value) on #autosuggest
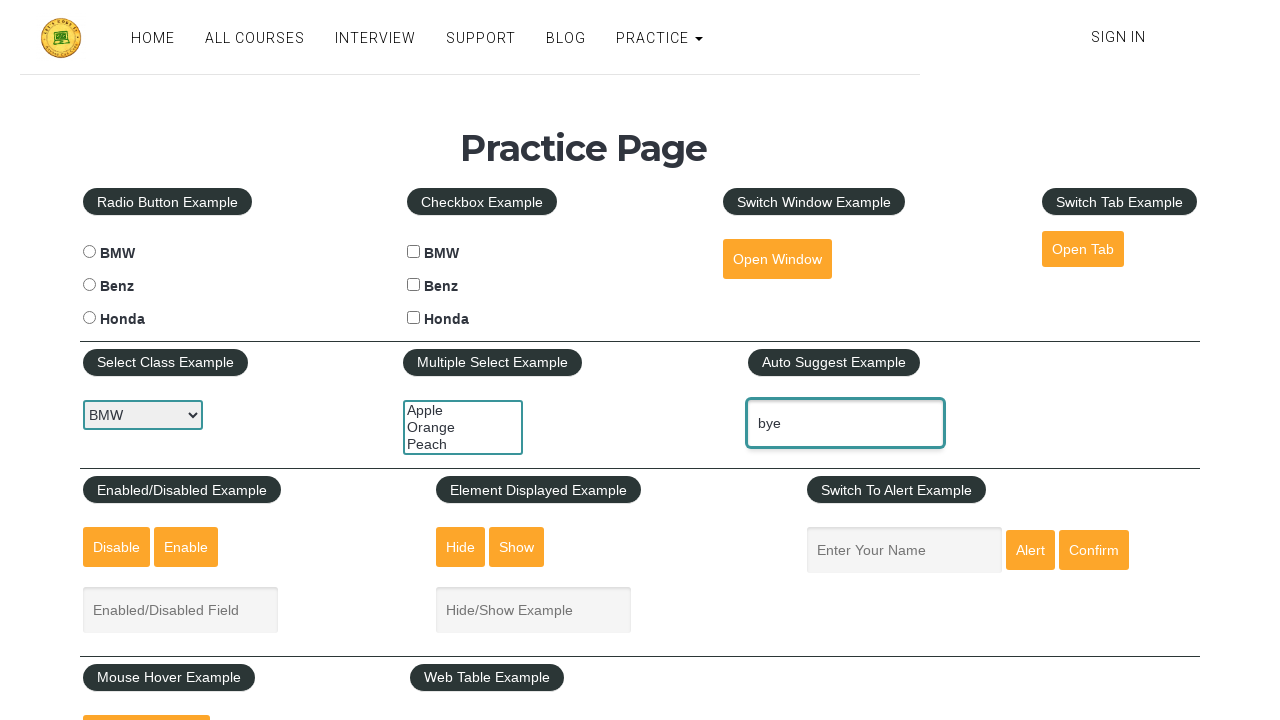

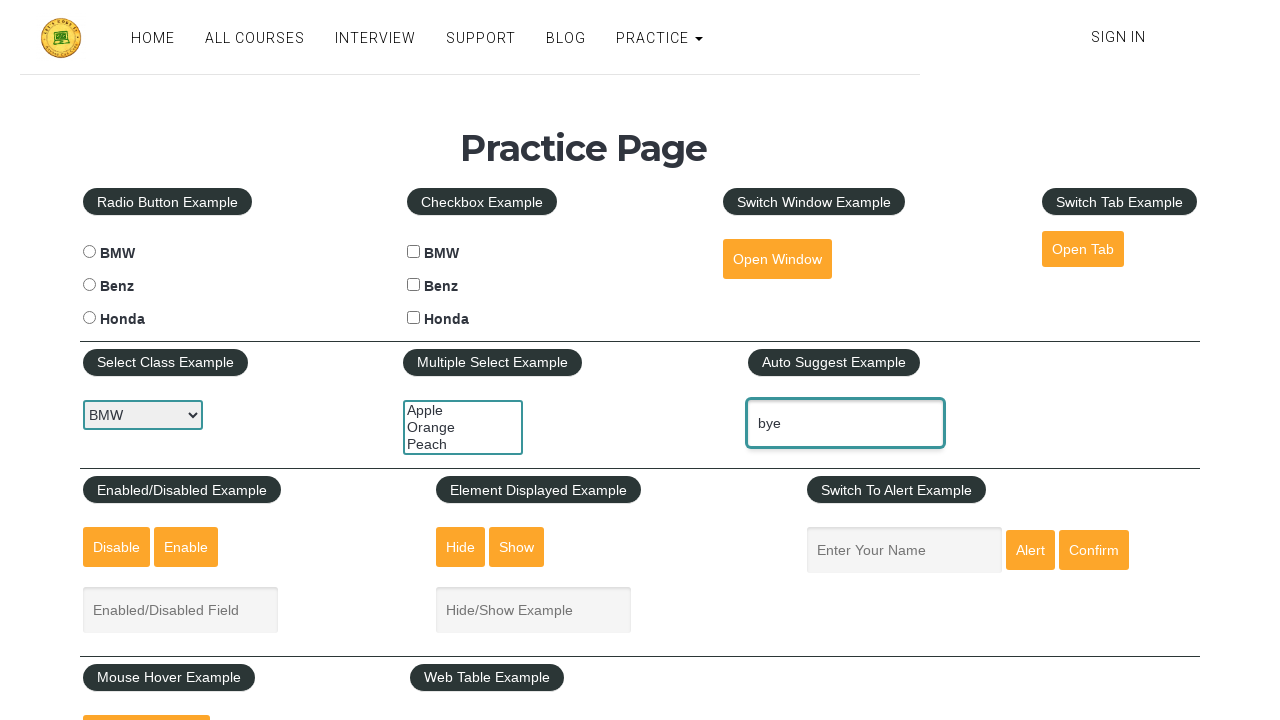